Clicks the "Get started" link on Playwright homepage and verifies the Installation heading is visible

Starting URL: https://playwright.dev/

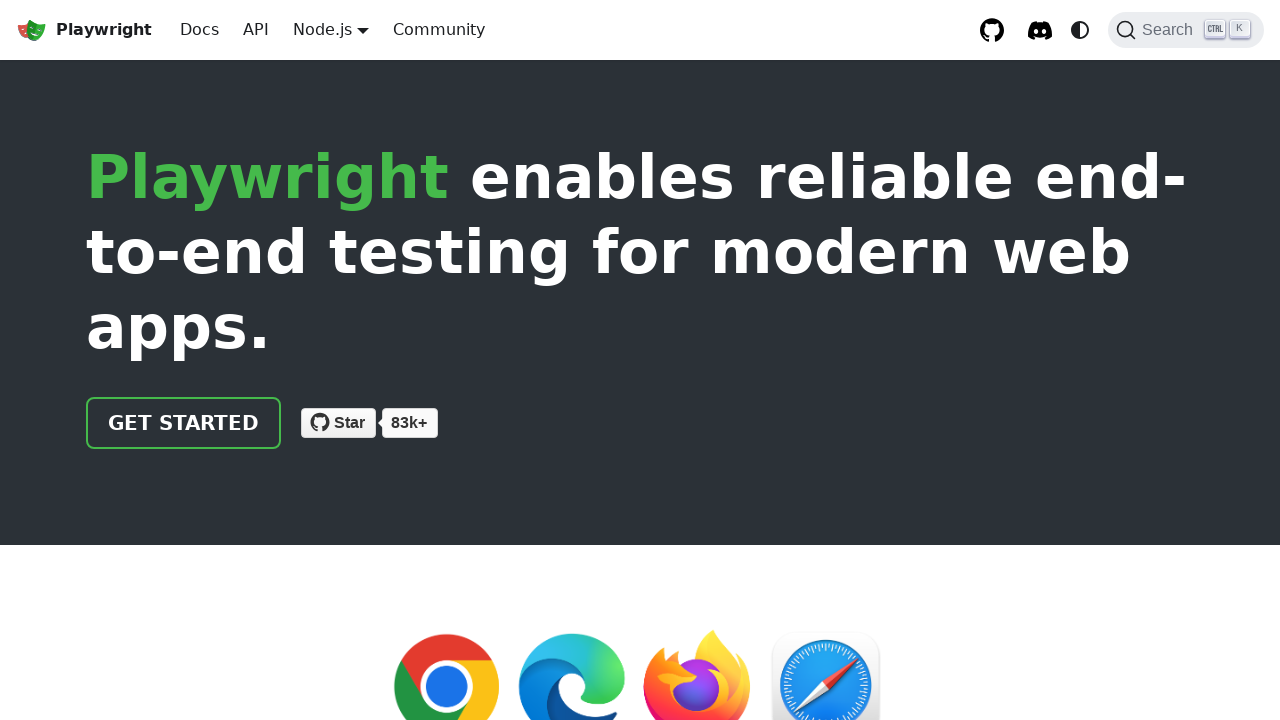

Clicked the 'Get started' link on Playwright homepage at (184, 423) on internal:role=link[name="Get started"i]
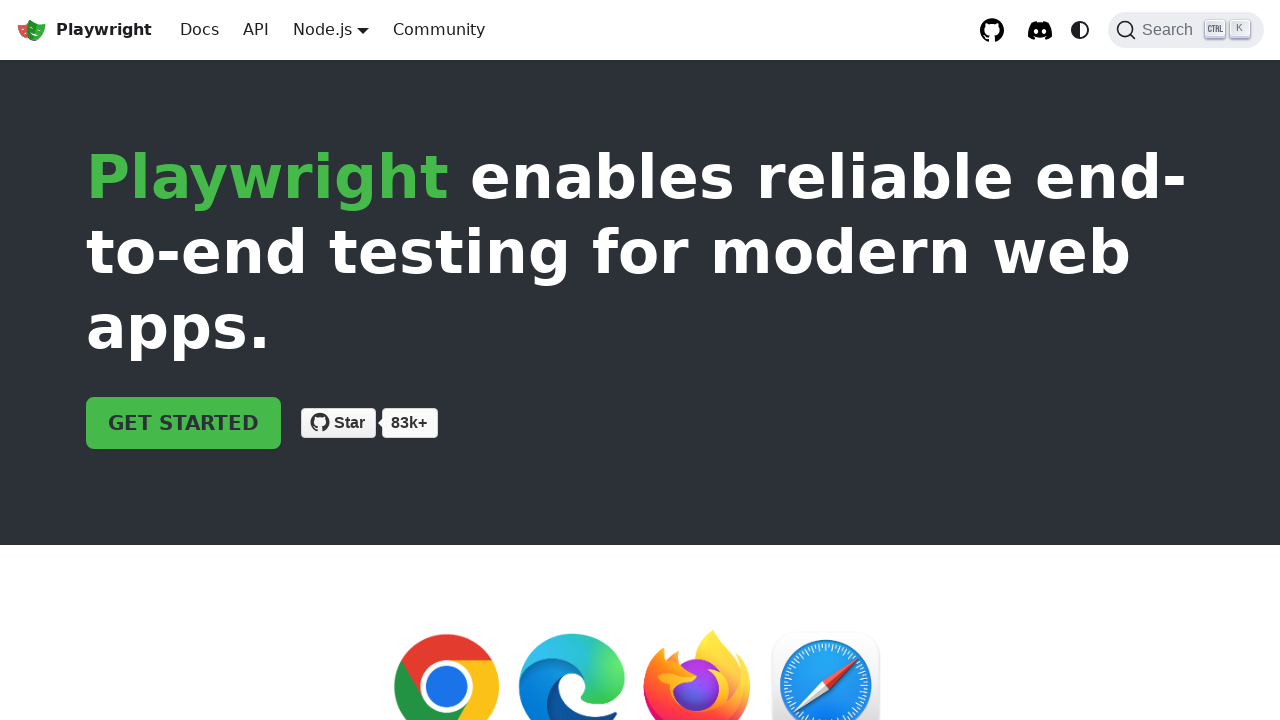

Installation heading is now visible
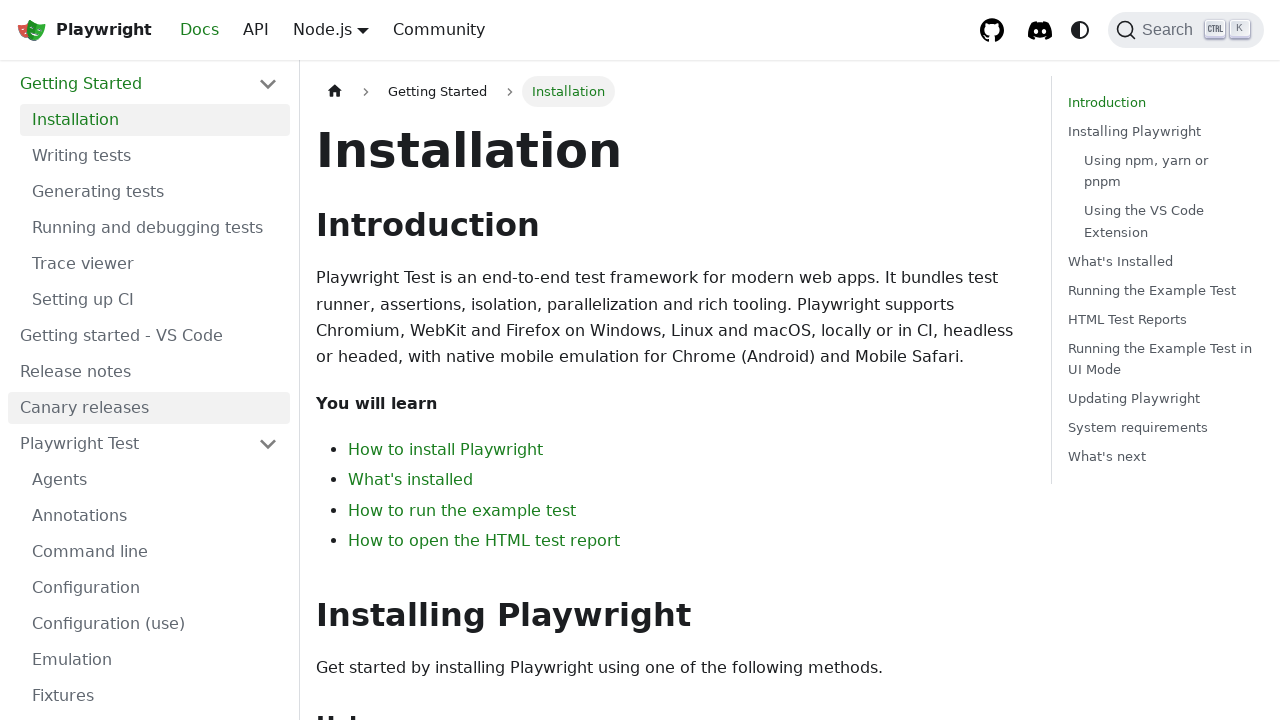

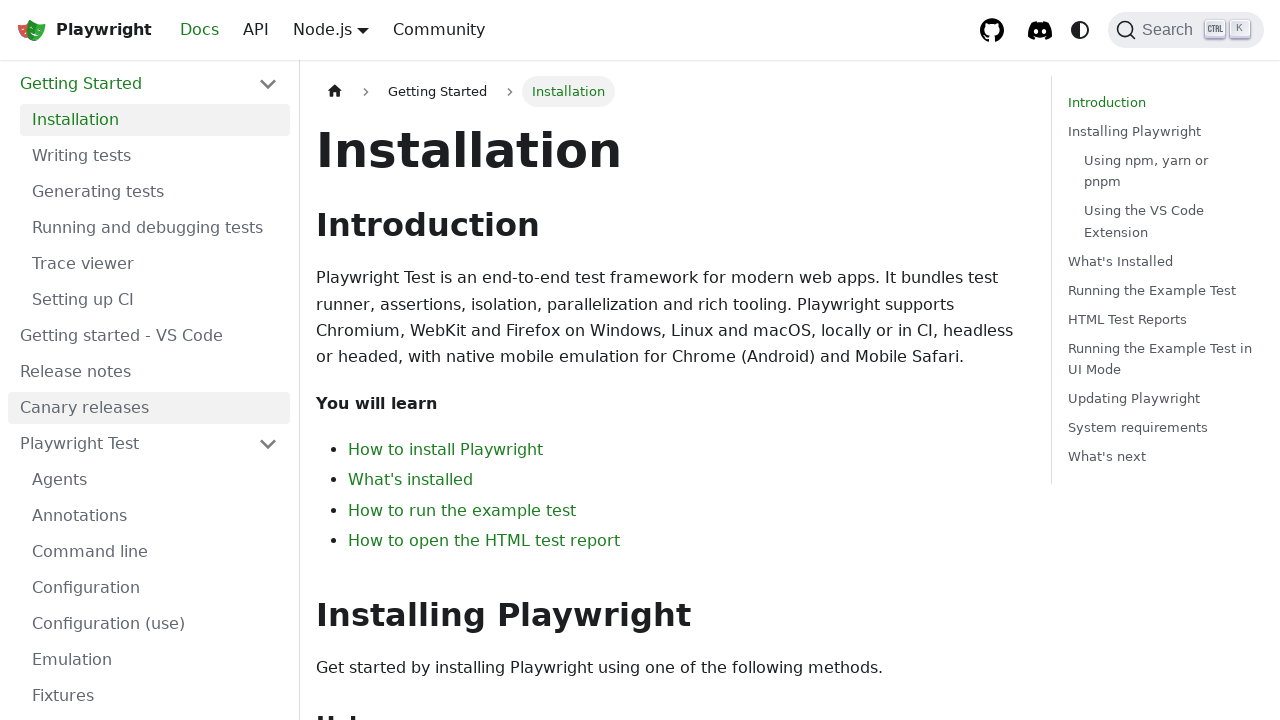